Parameterized test that searches for the name "Mike" in the search field

Starting URL: http://zero.webappsecurity.com/index.html

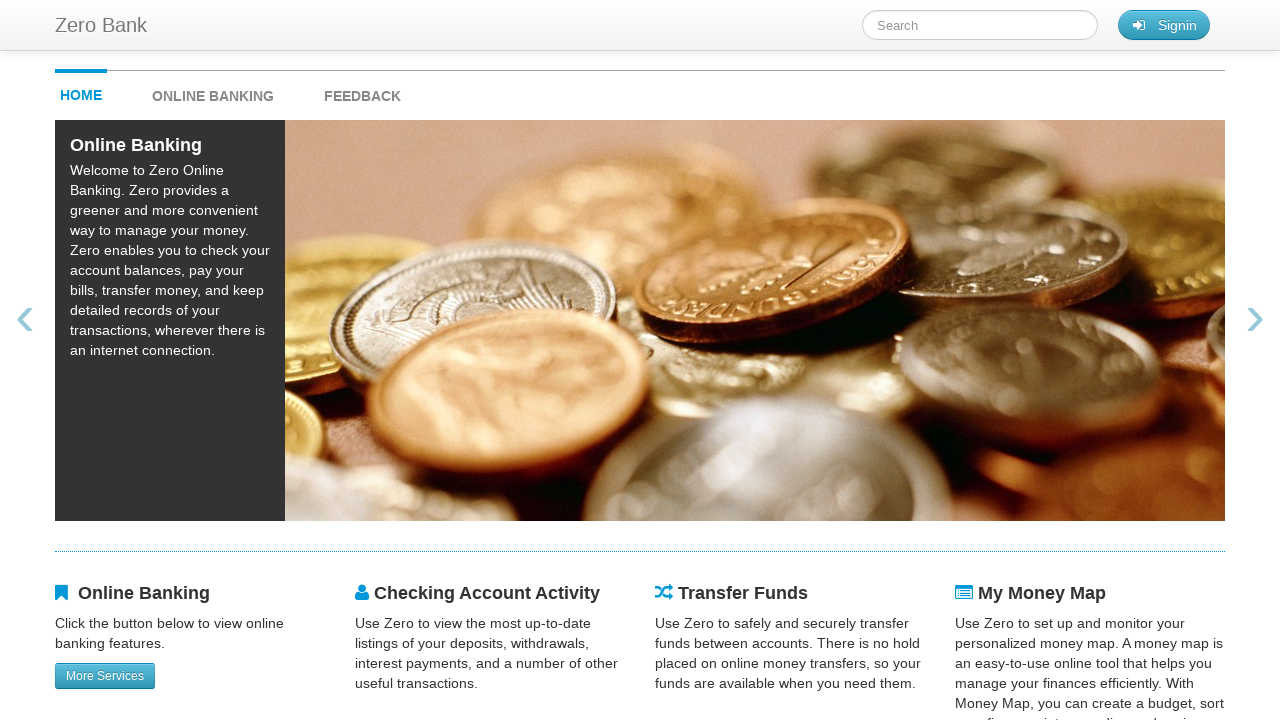

Filled search field with 'Mike' on #searchTerm
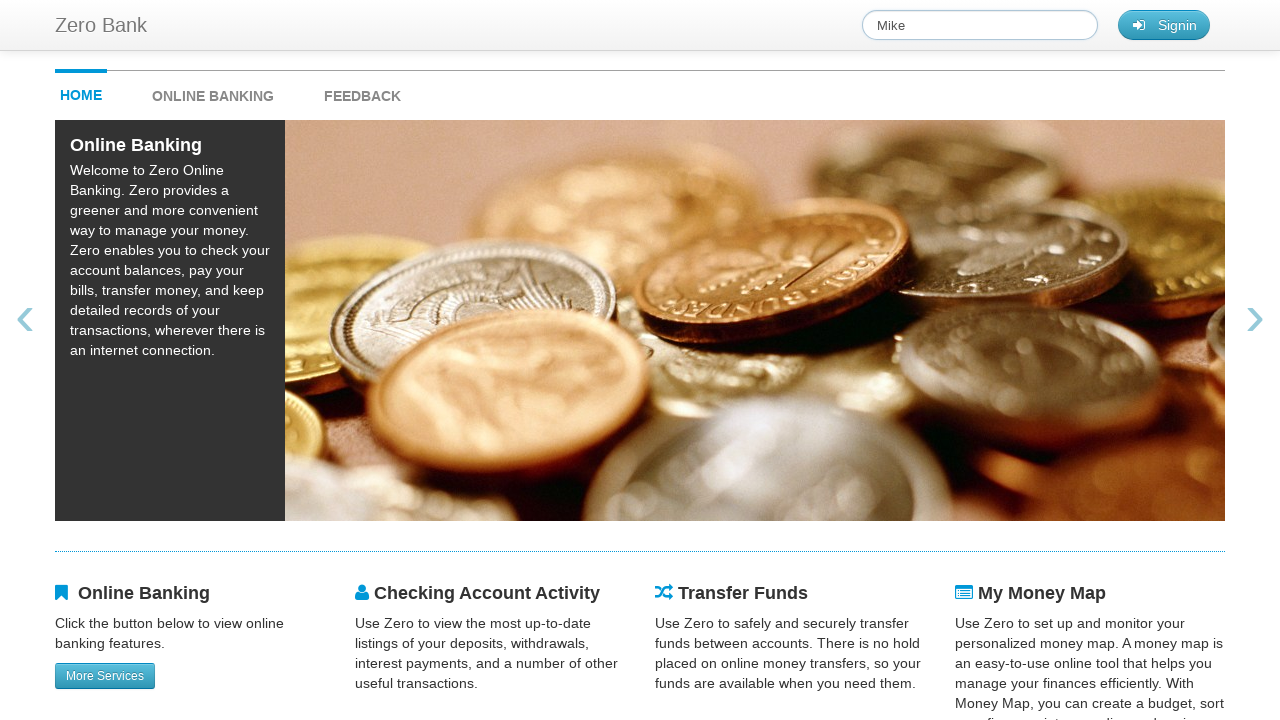

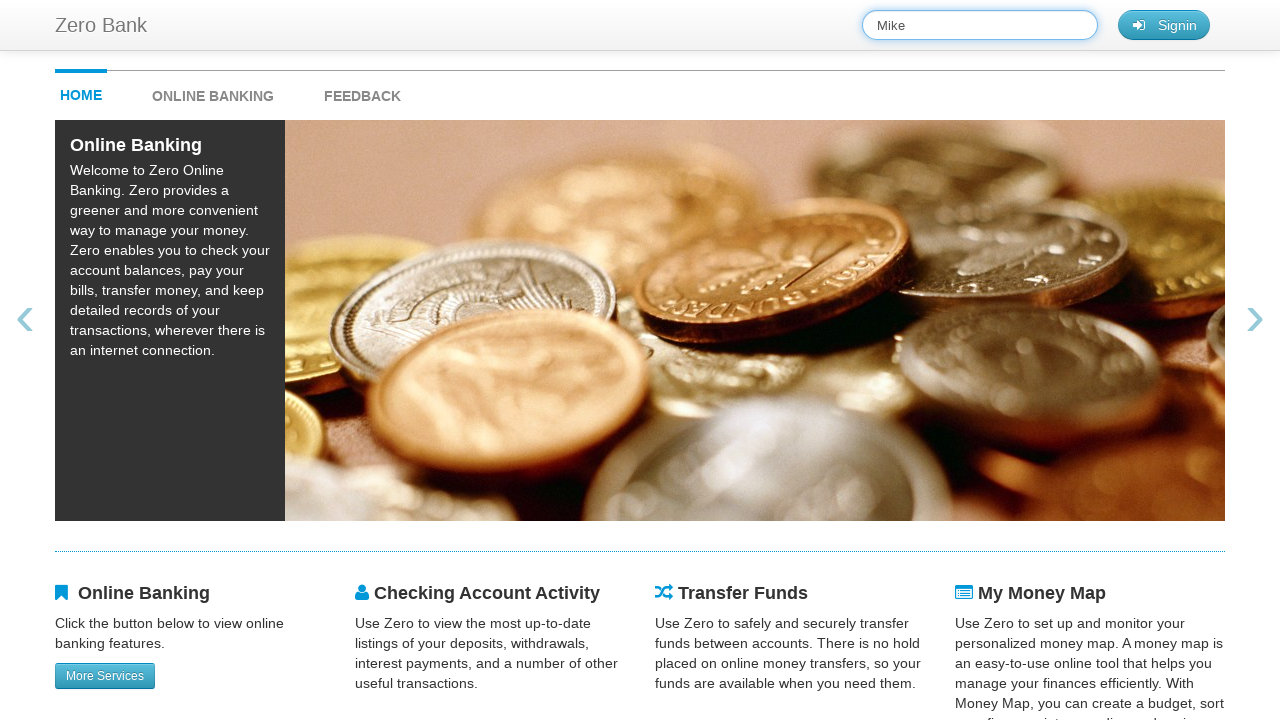